Tests the tabs widget by clicking on a tab to switch content.

Starting URL: https://jqueryui.com/

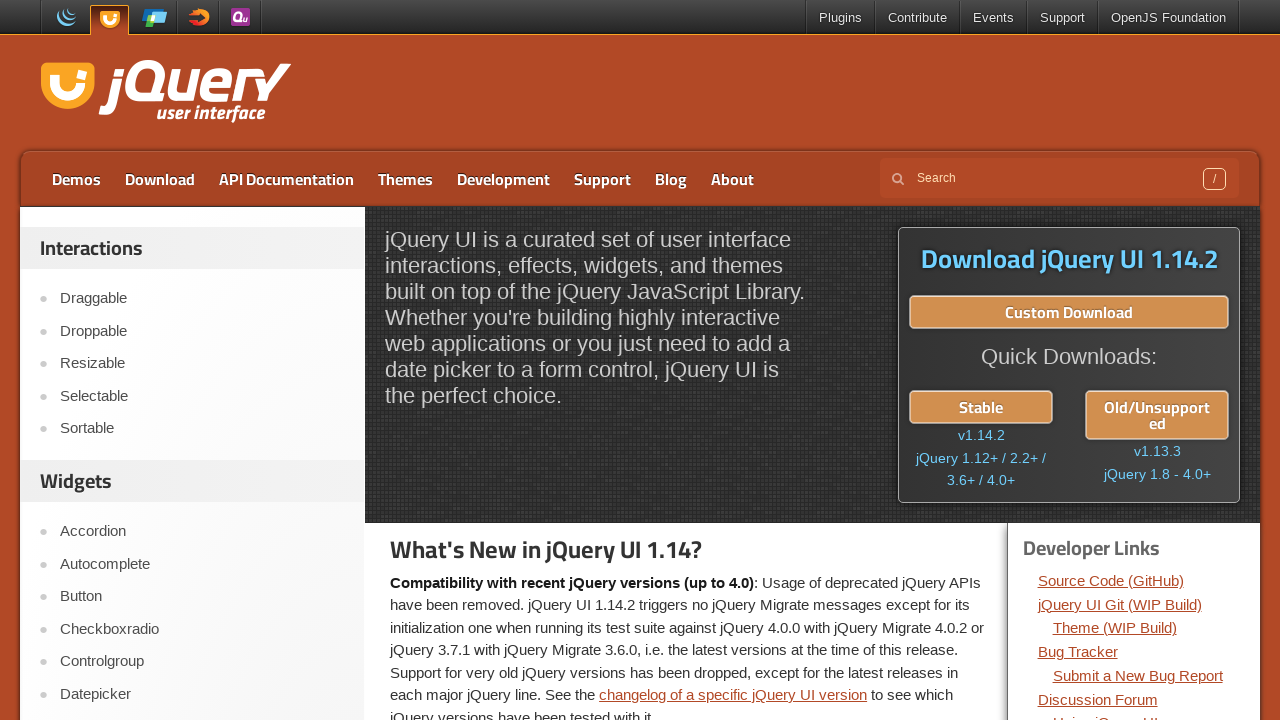

Clicked on Tabs link at (202, 361) on a:text('Tabs')
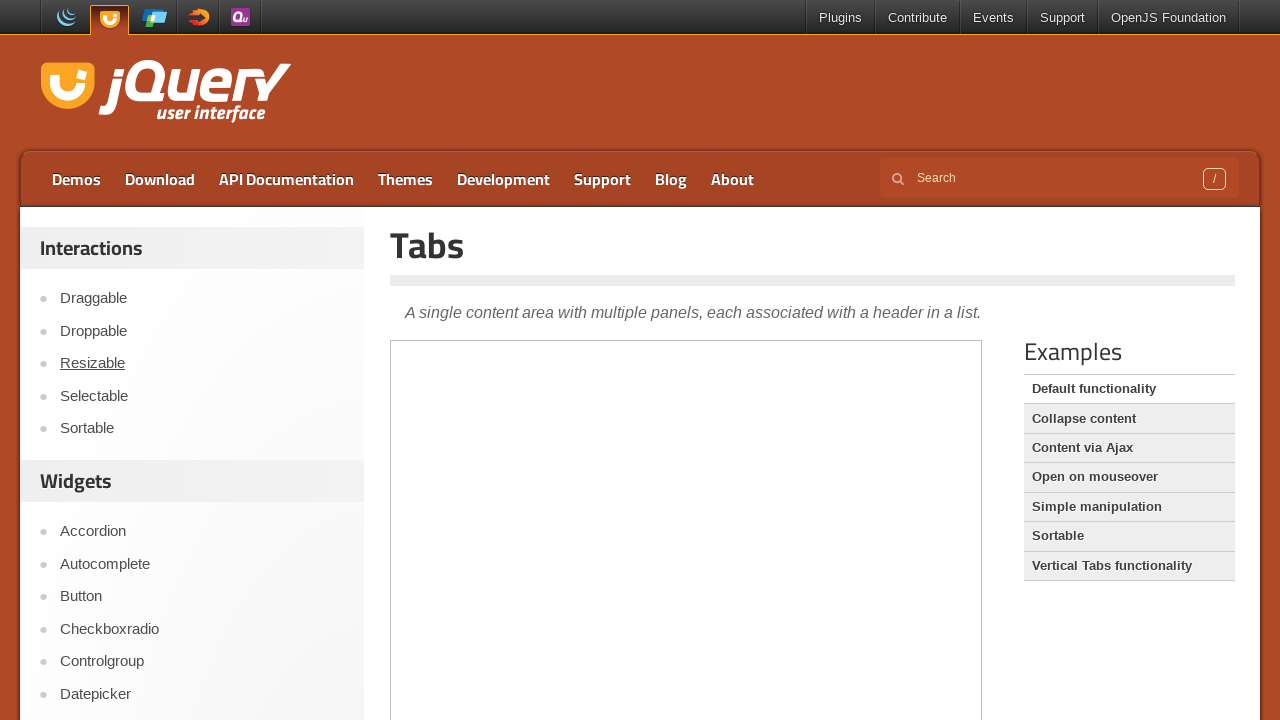

Tabs page title loaded
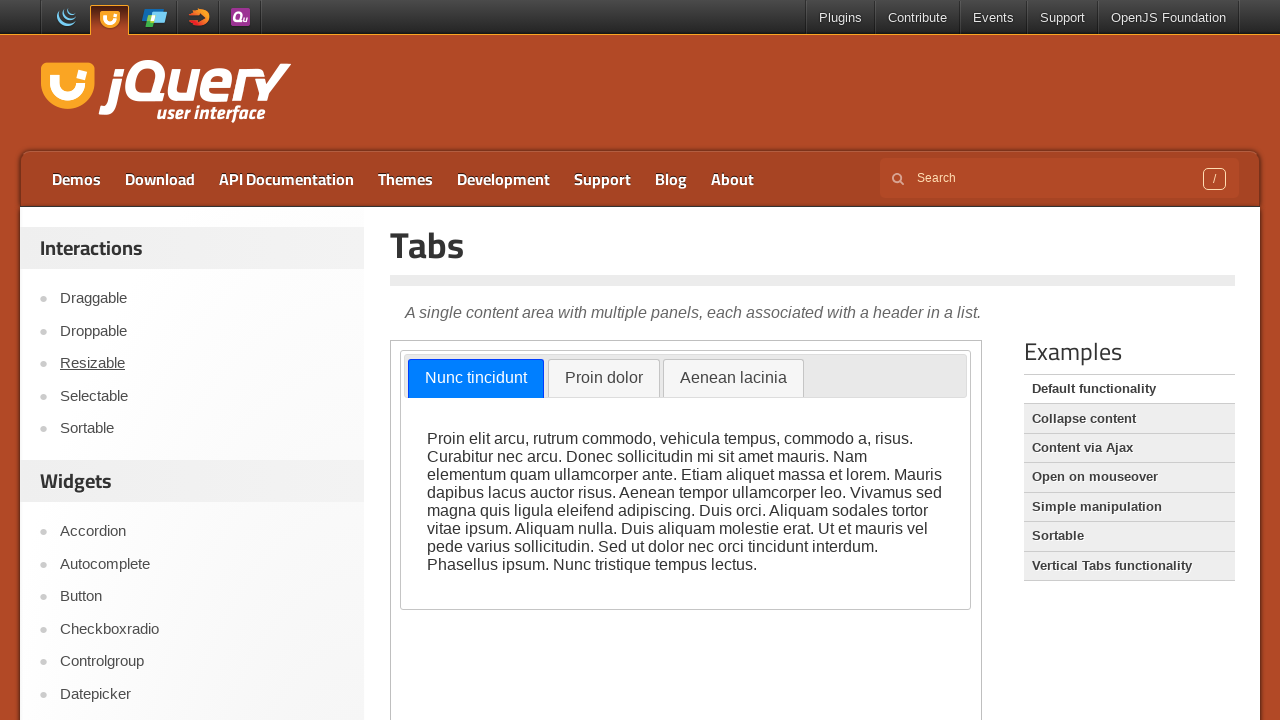

Located demo iframe
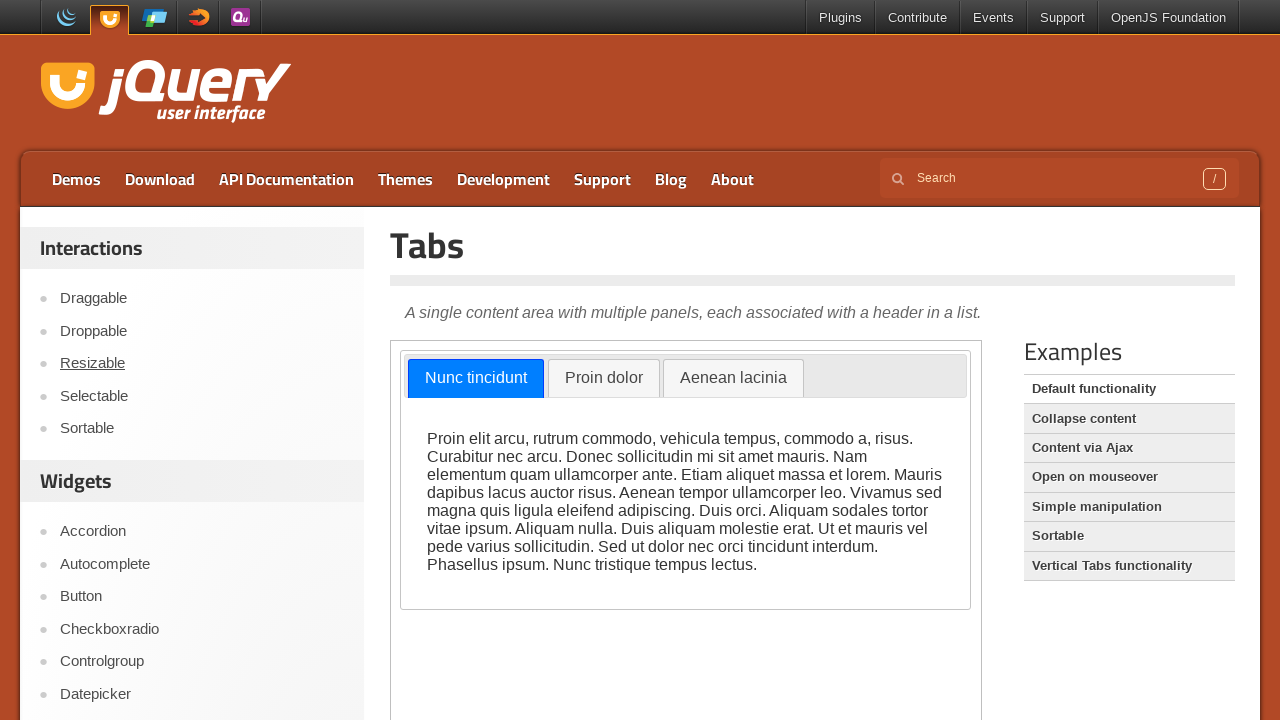

Clicked on 'Proin dolor' tab to switch content at (604, 379) on iframe.demo-frame >> internal:control=enter-frame >> a:text('Proin dolor')
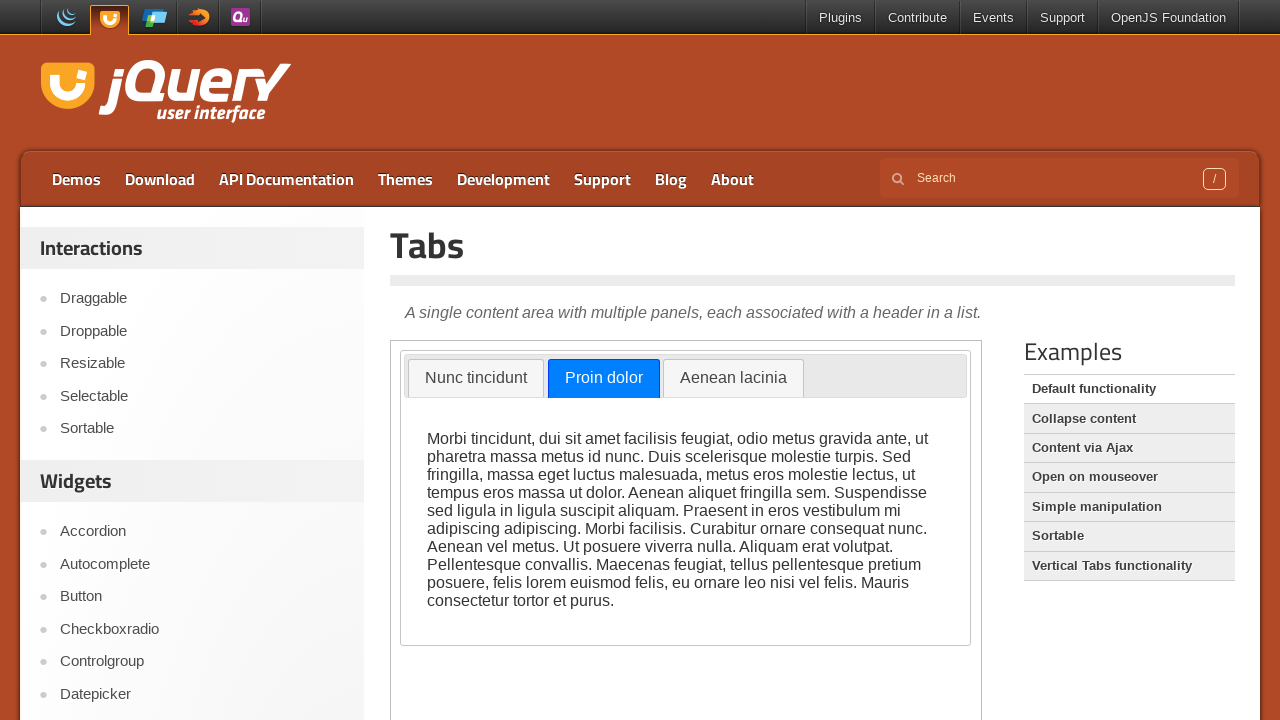

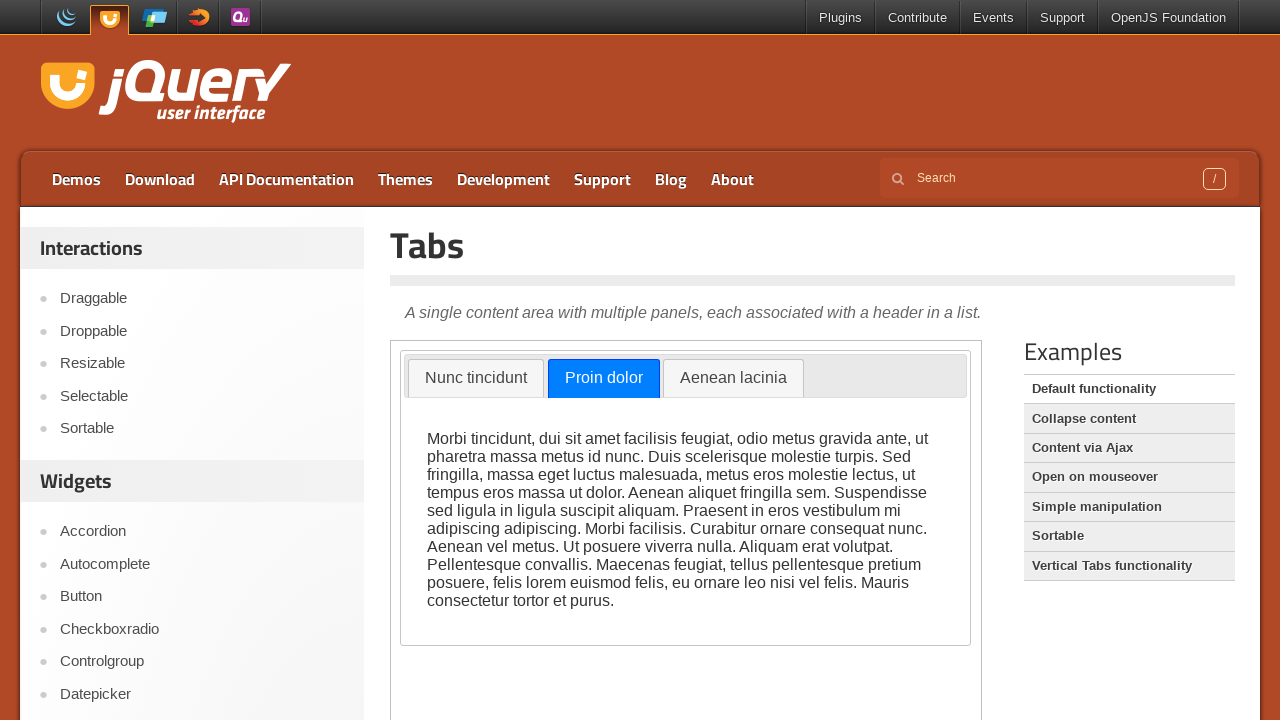